Tests locating an image by alt text and clicking it to navigate to GitHub

Starting URL: https://the-internet.herokuapp.com/

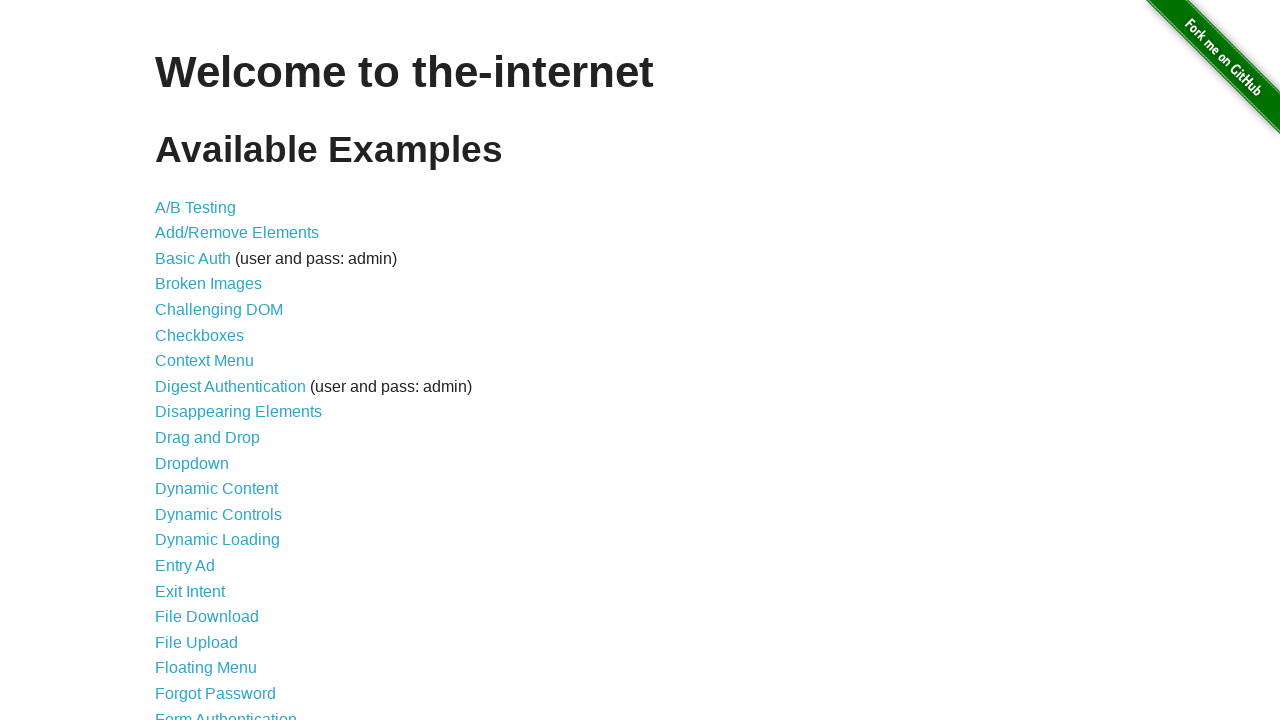

Clicked the 'Fork me on GitHub' image by alt text at (1206, 74) on internal:attr=[alt="Fork me on GitHub"i]
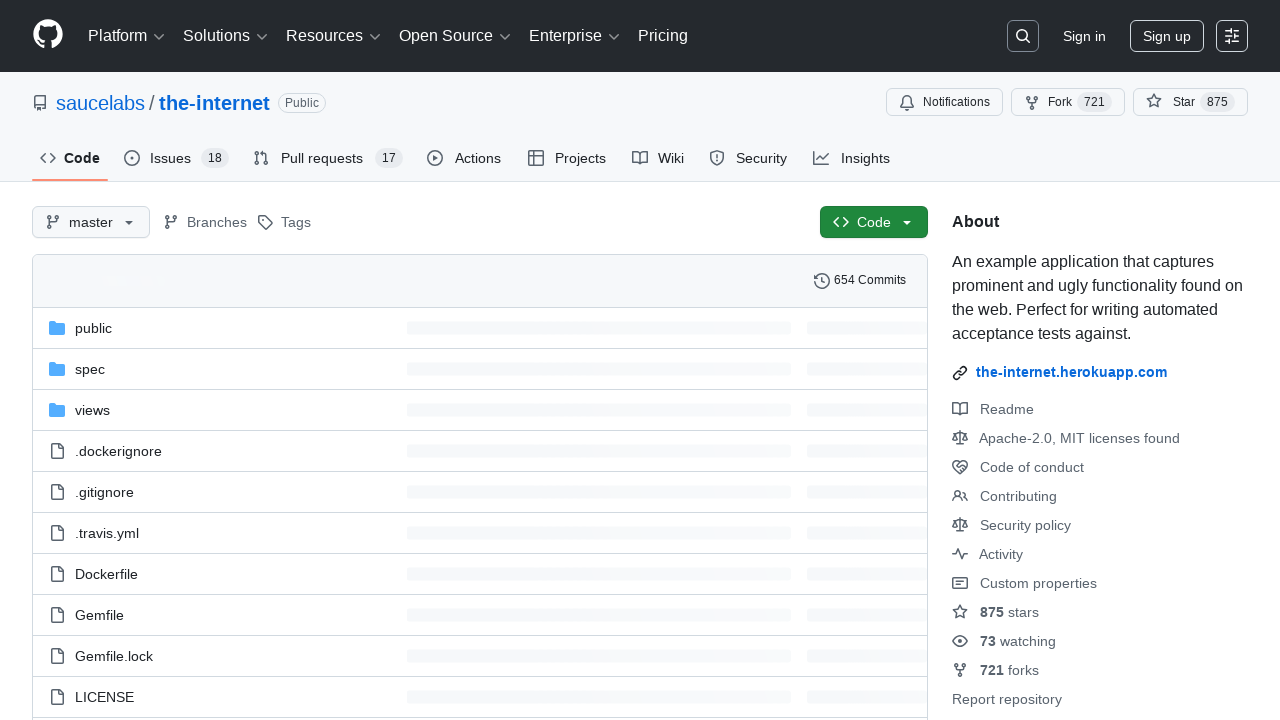

Navigated to GitHub repository page
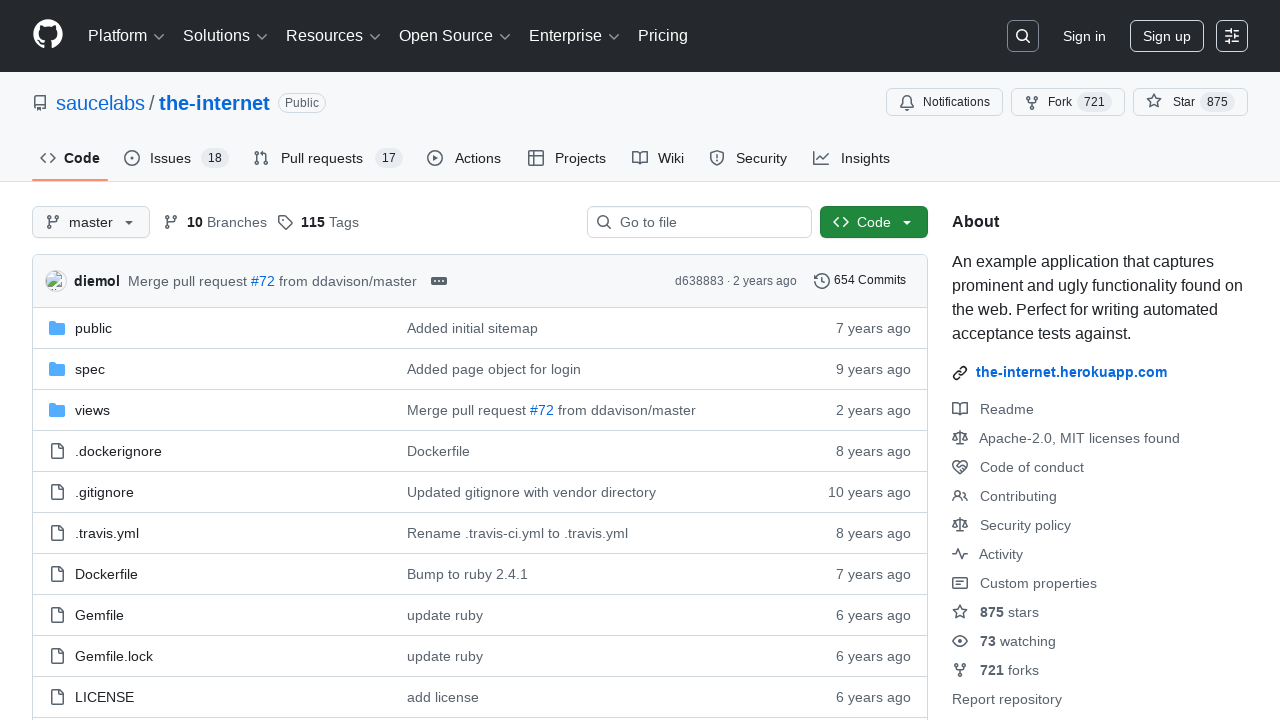

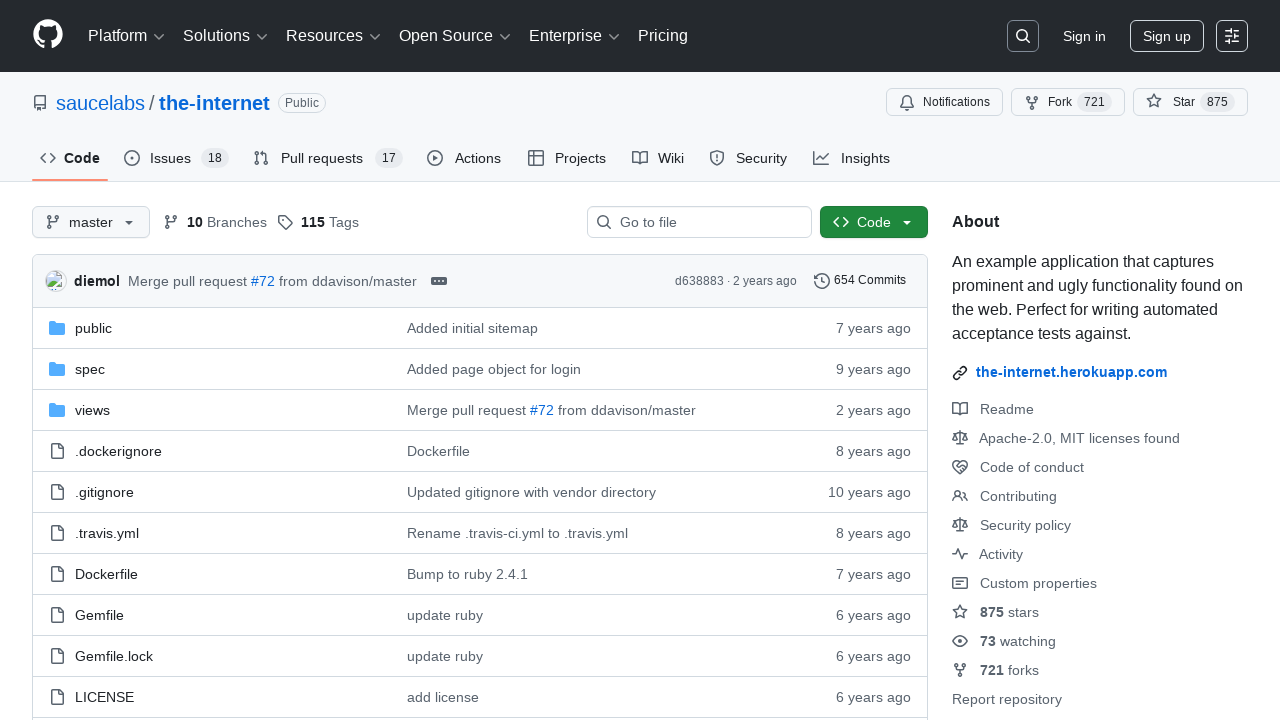